Tests the train search functionality on erail.in by entering source and destination stations, unchecking date sort, and verifying train list results are displayed

Starting URL: https://erail.in/

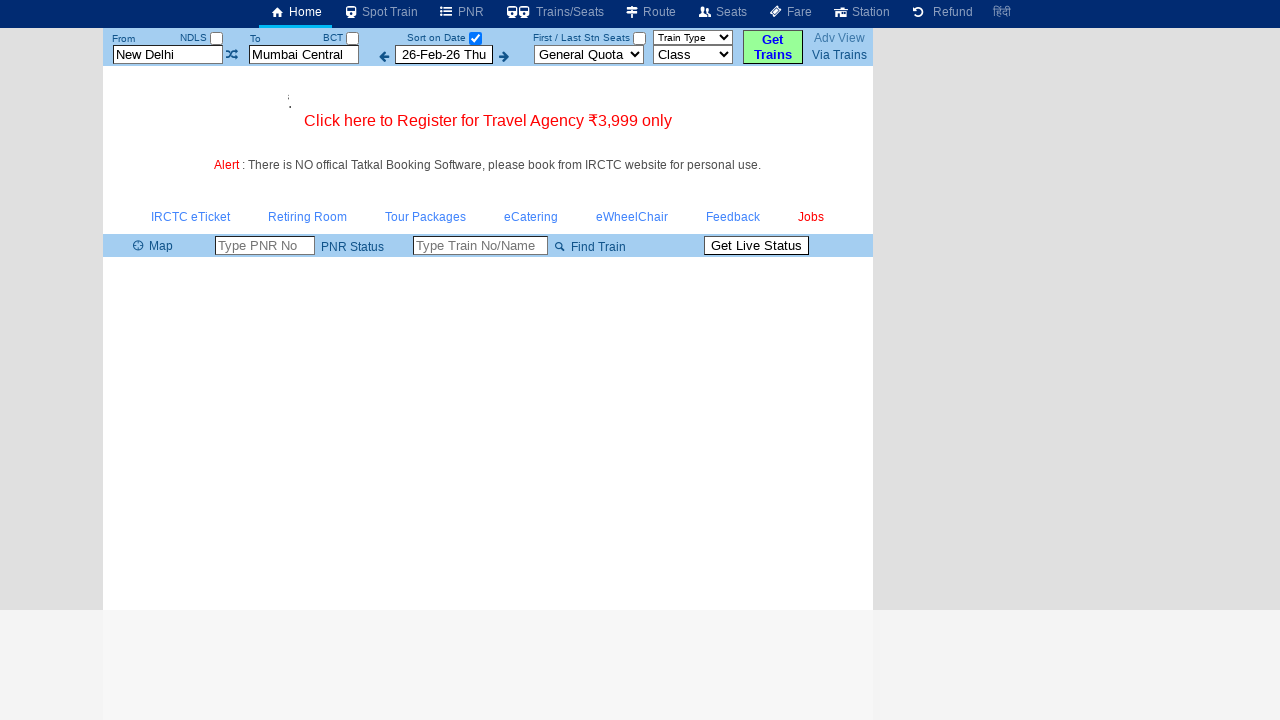

Cleared source station field on #txtStationFrom
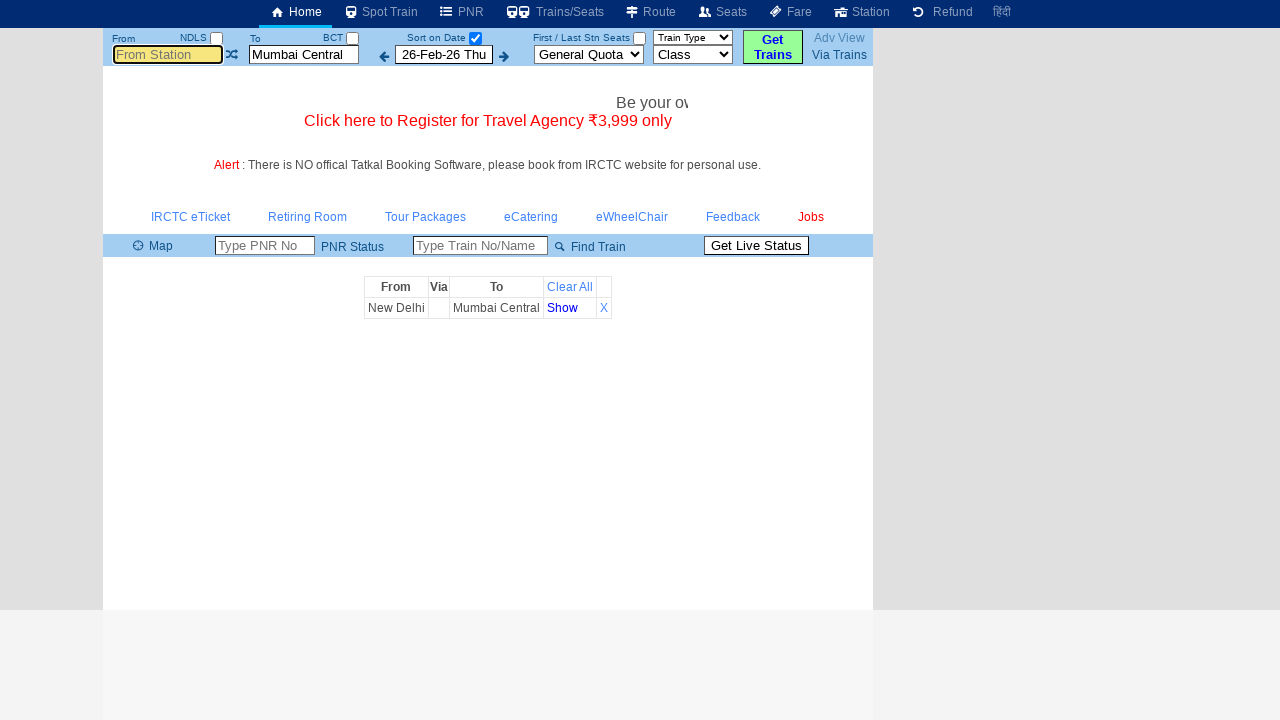

Entered 'ms' in source station field on #txtStationFrom
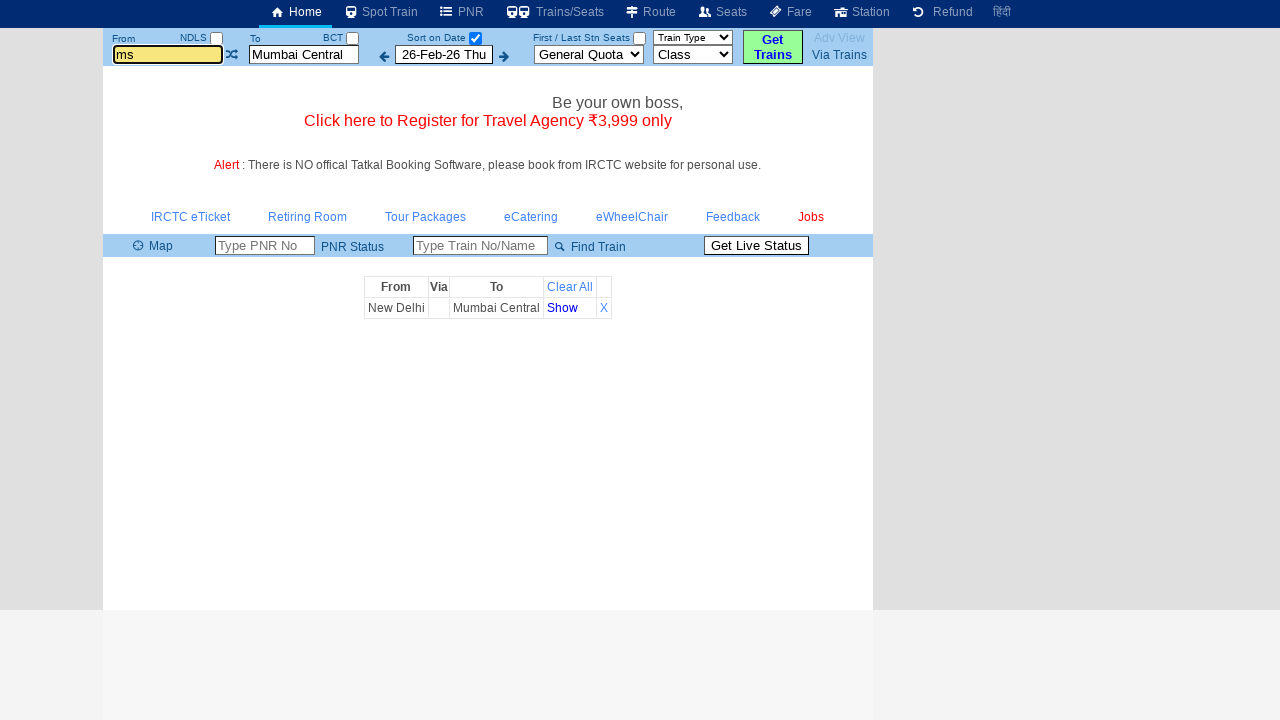

Pressed Tab to confirm source station selection on #txtStationFrom
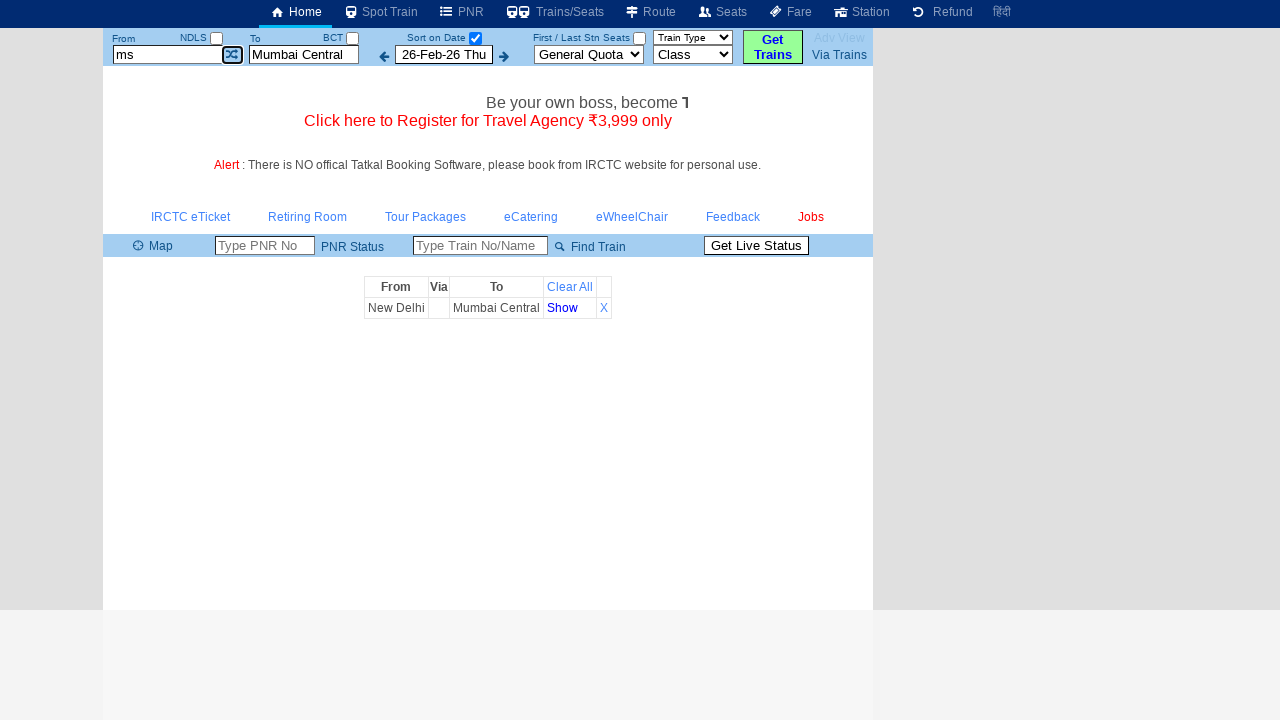

Cleared destination station field on #txtStationTo
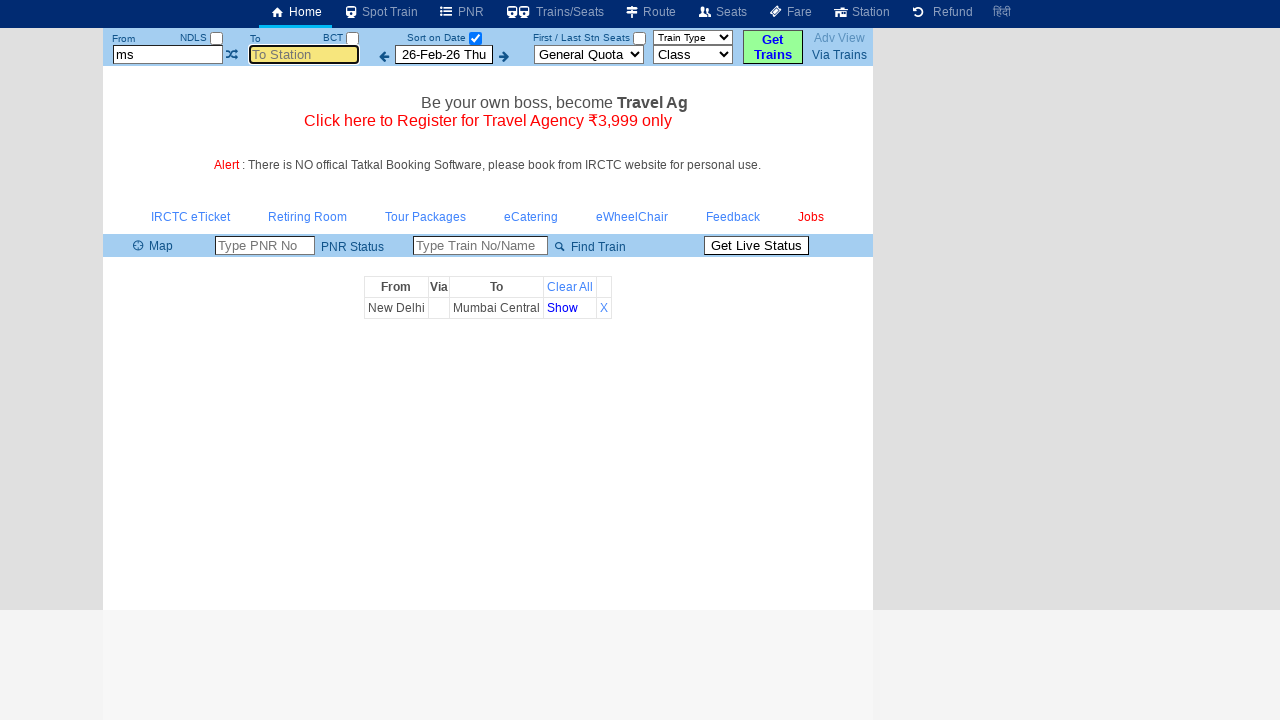

Entered 'mdu' in destination station field on #txtStationTo
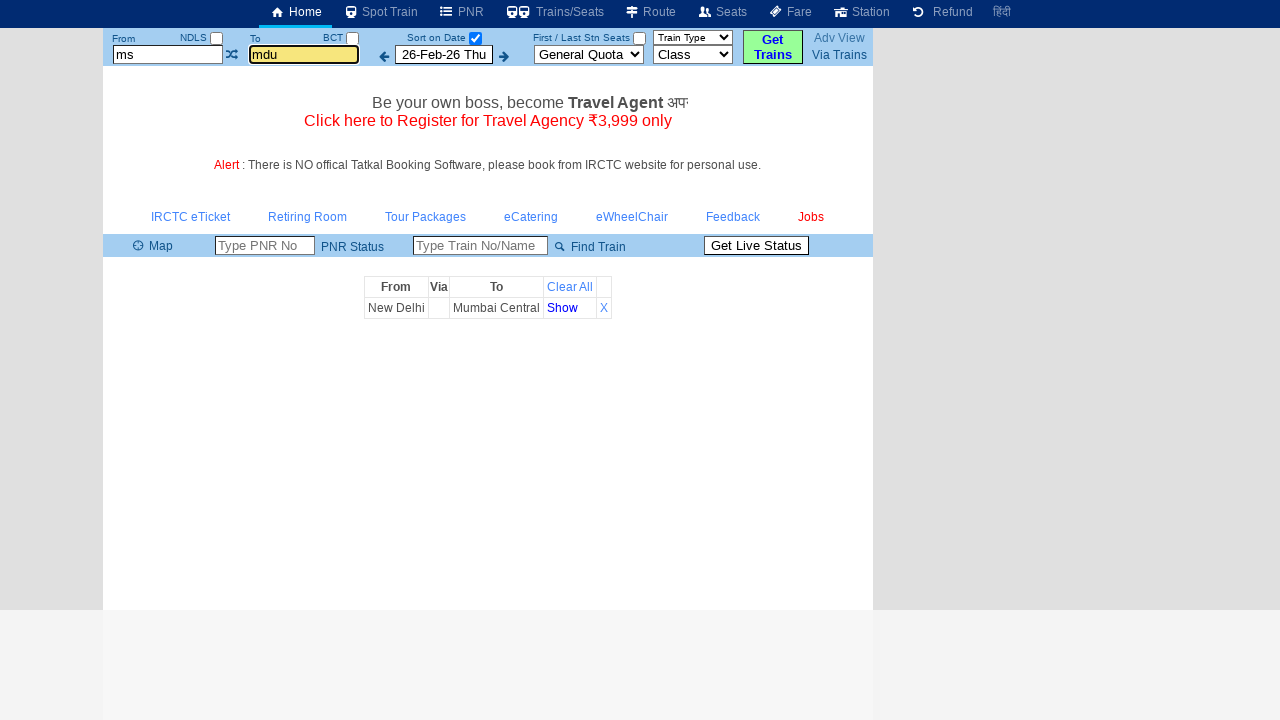

Pressed Tab to confirm destination station selection on #txtStationTo
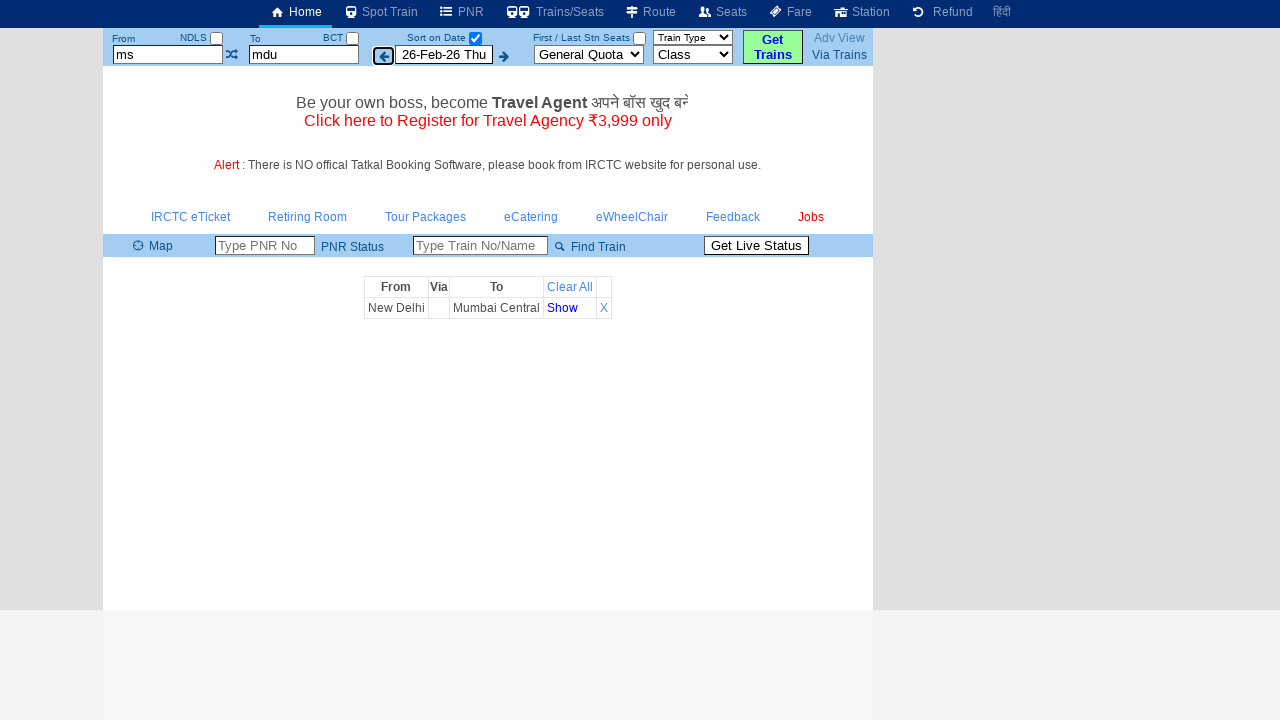

Unchecked 'Sort on Date' checkbox at (475, 38) on #chkSelectDateOnly
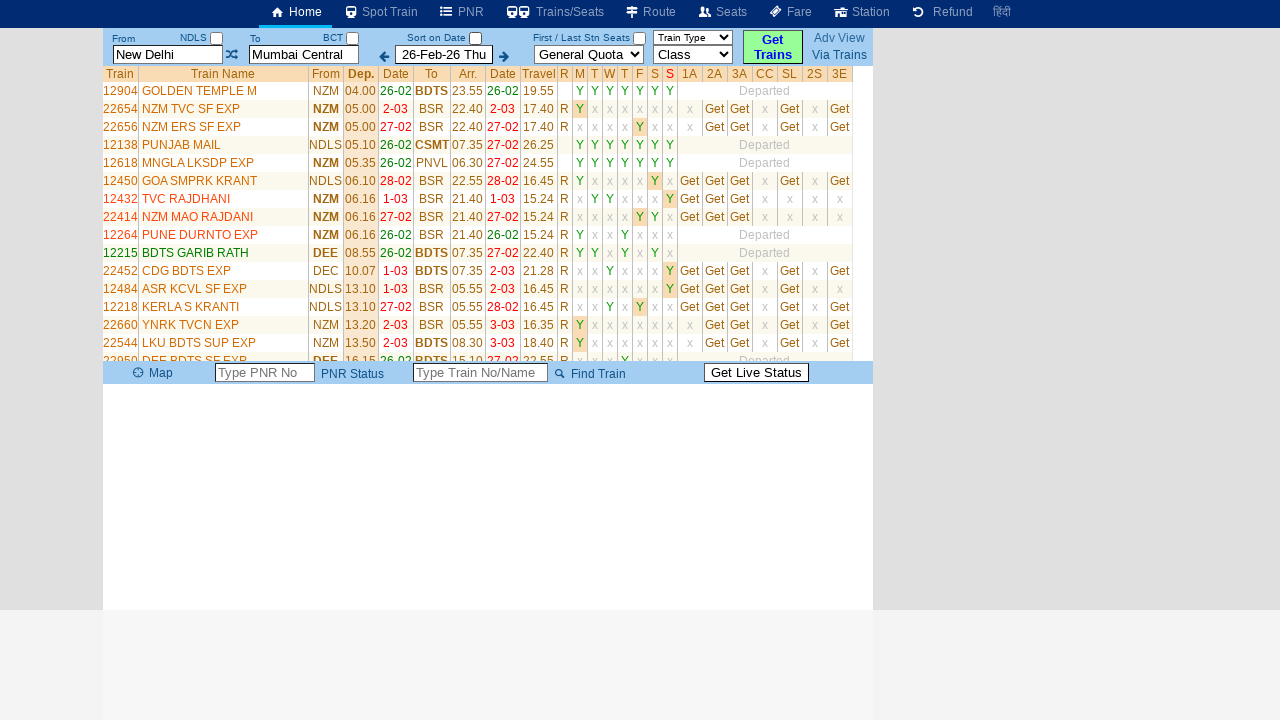

Train list table loaded and visible
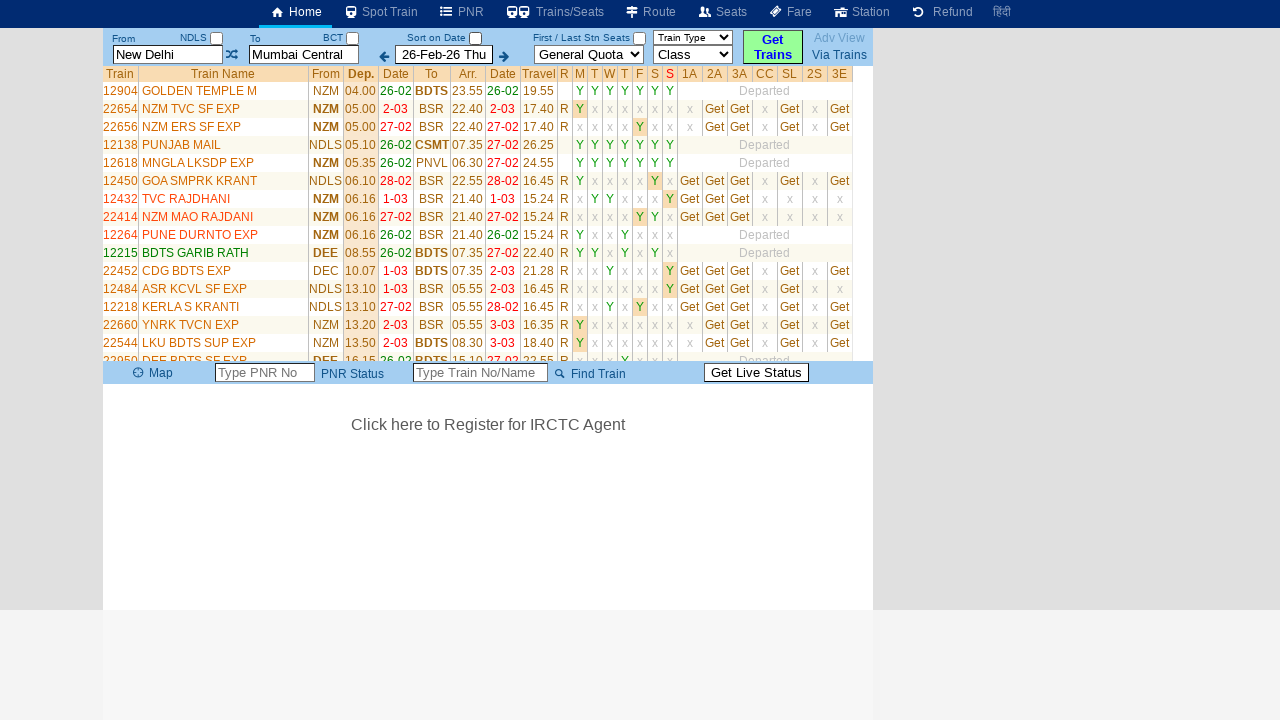

Counted 35 rows in train list table
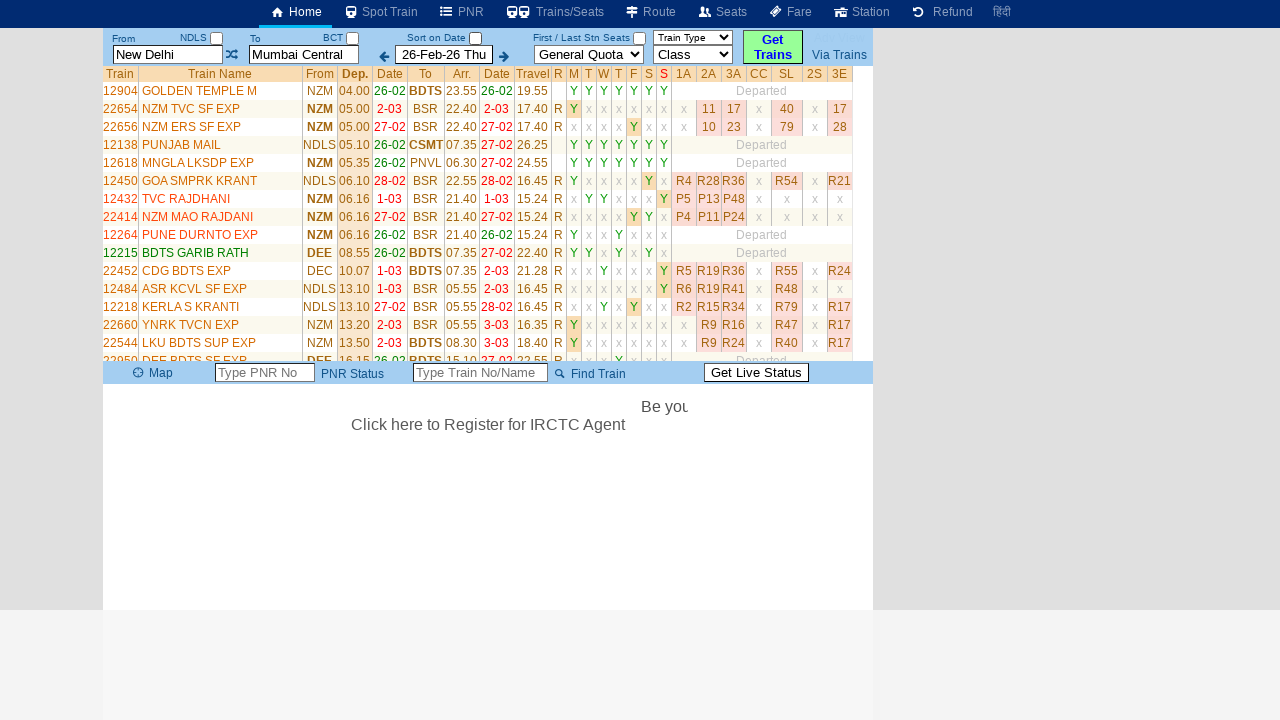

Retrieved first train name: 'GOLDEN TEMPLE M' - train search results verified
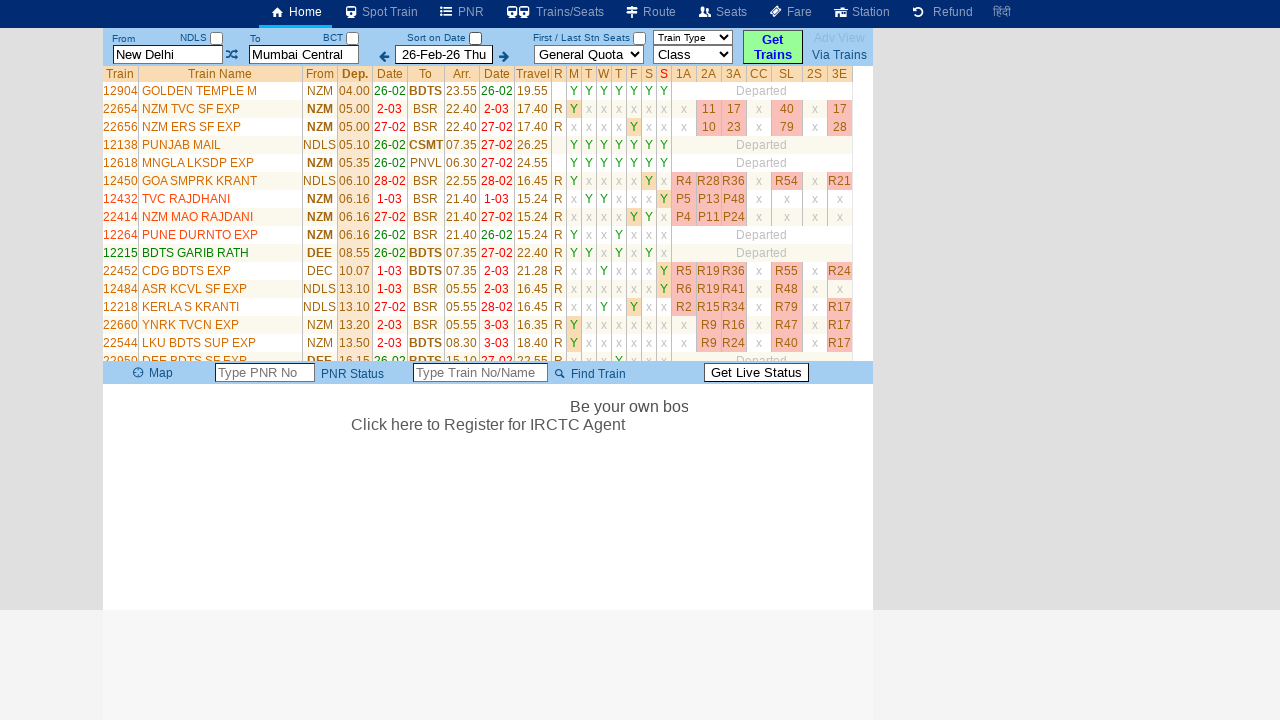

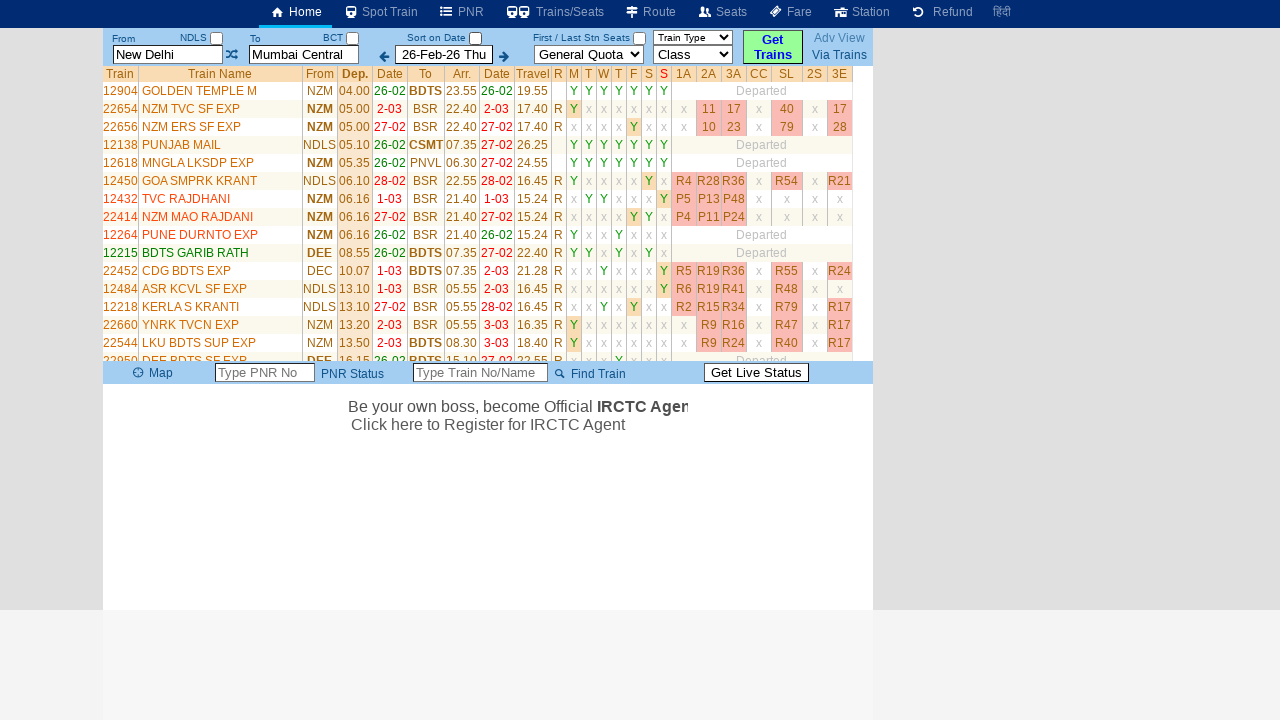